Tests click and hold drag selection on a jQuery selectable grid by clicking and holding on element 5, dragging to element 12, and verifying 8 elements are selected

Starting URL: https://automationfc.github.io/jquery-selectable/

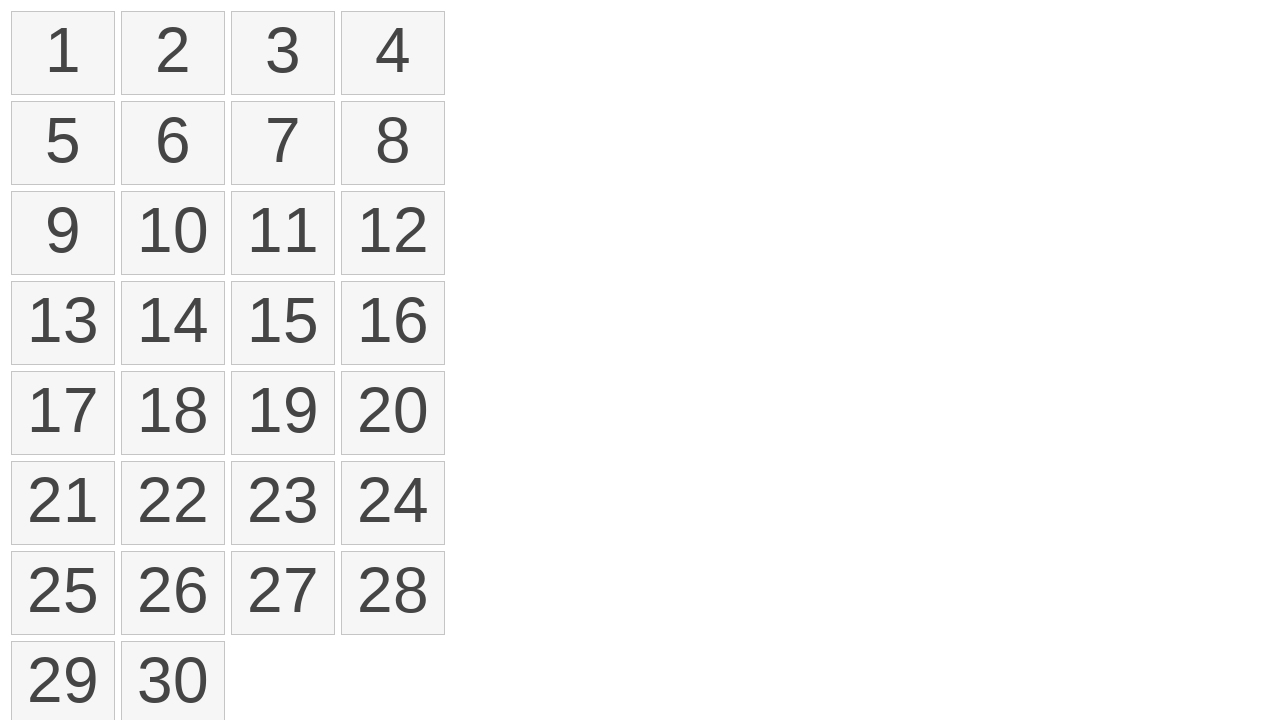

Waited for selectable list to load
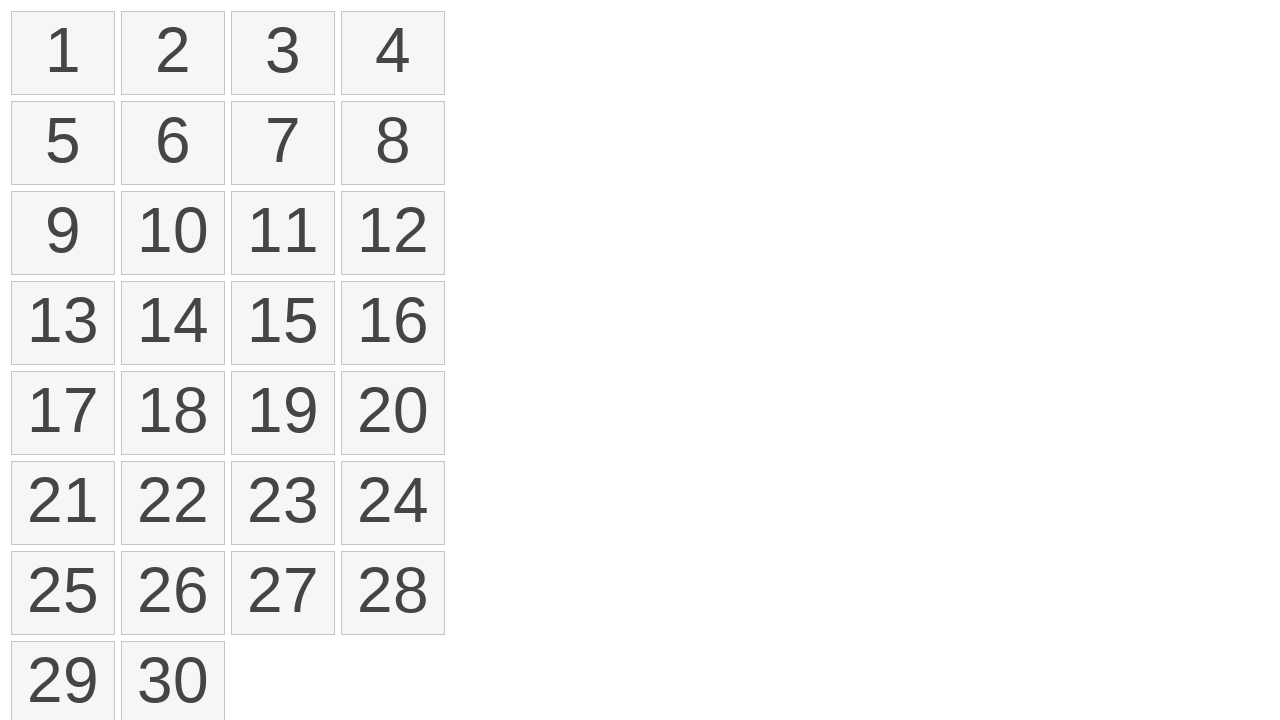

Located all list items in selectable grid
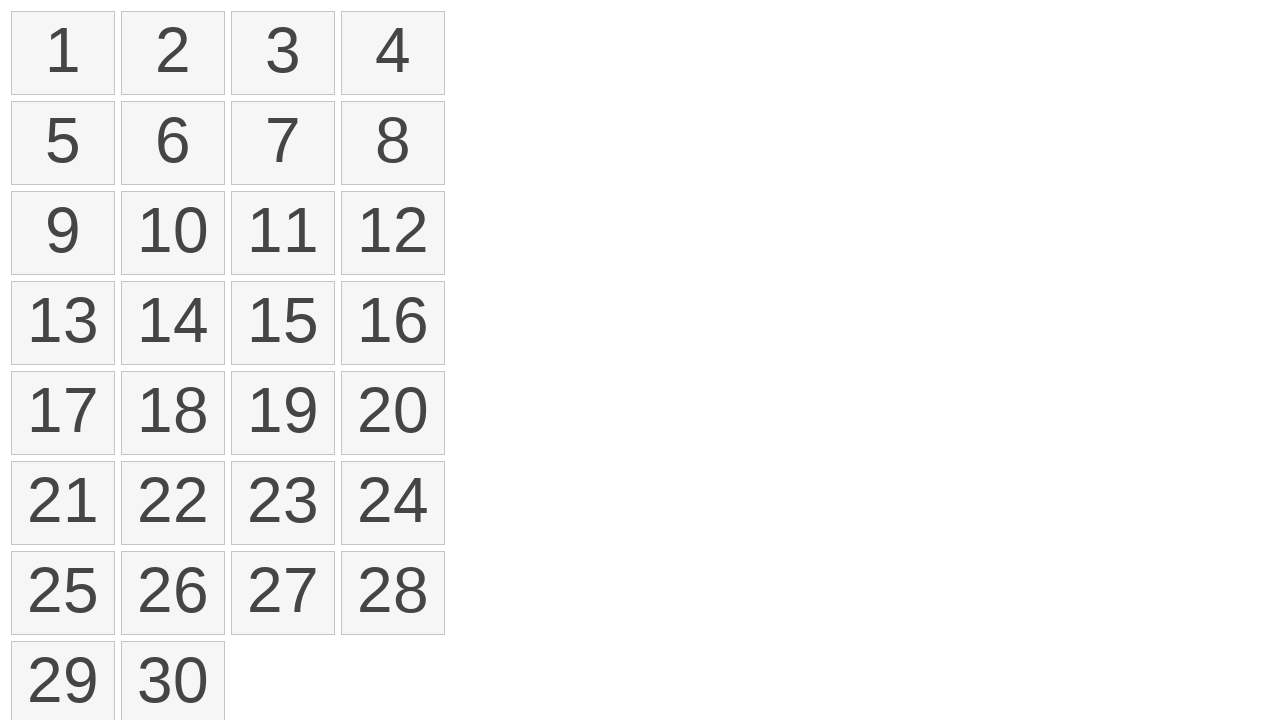

Retrieved bounding box for element 5 (start point)
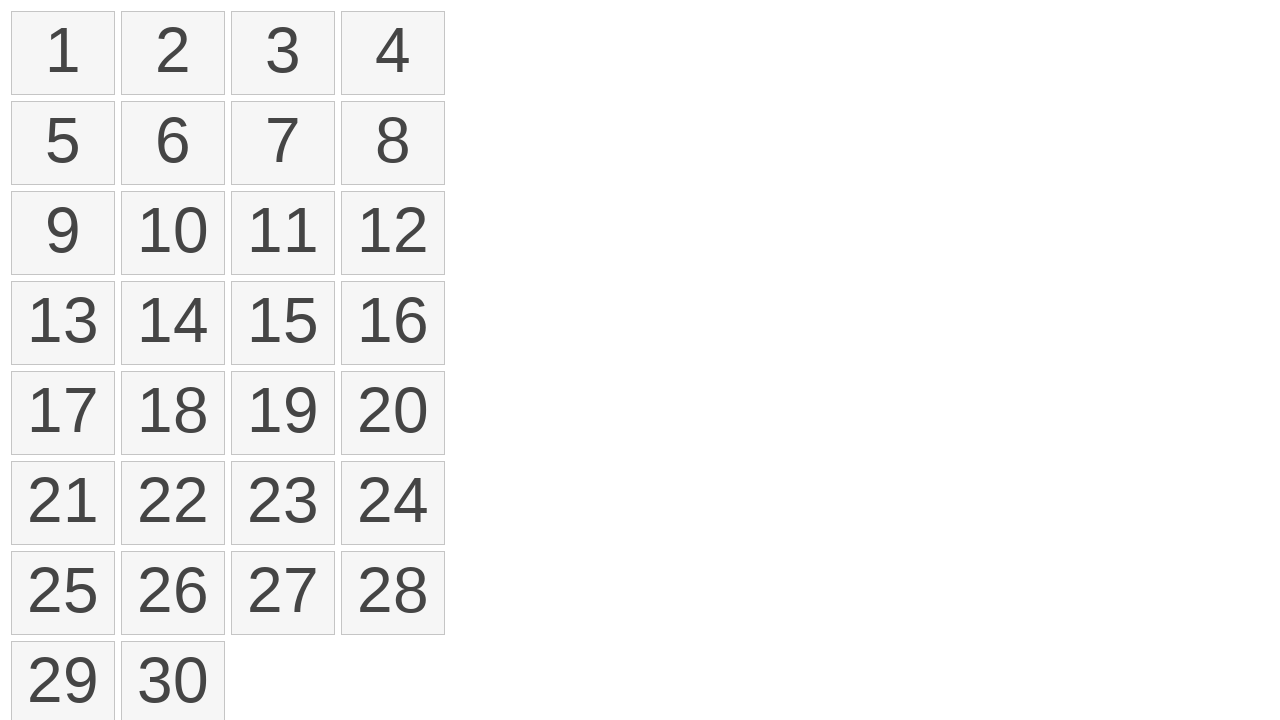

Retrieved bounding box for element 12 (end point)
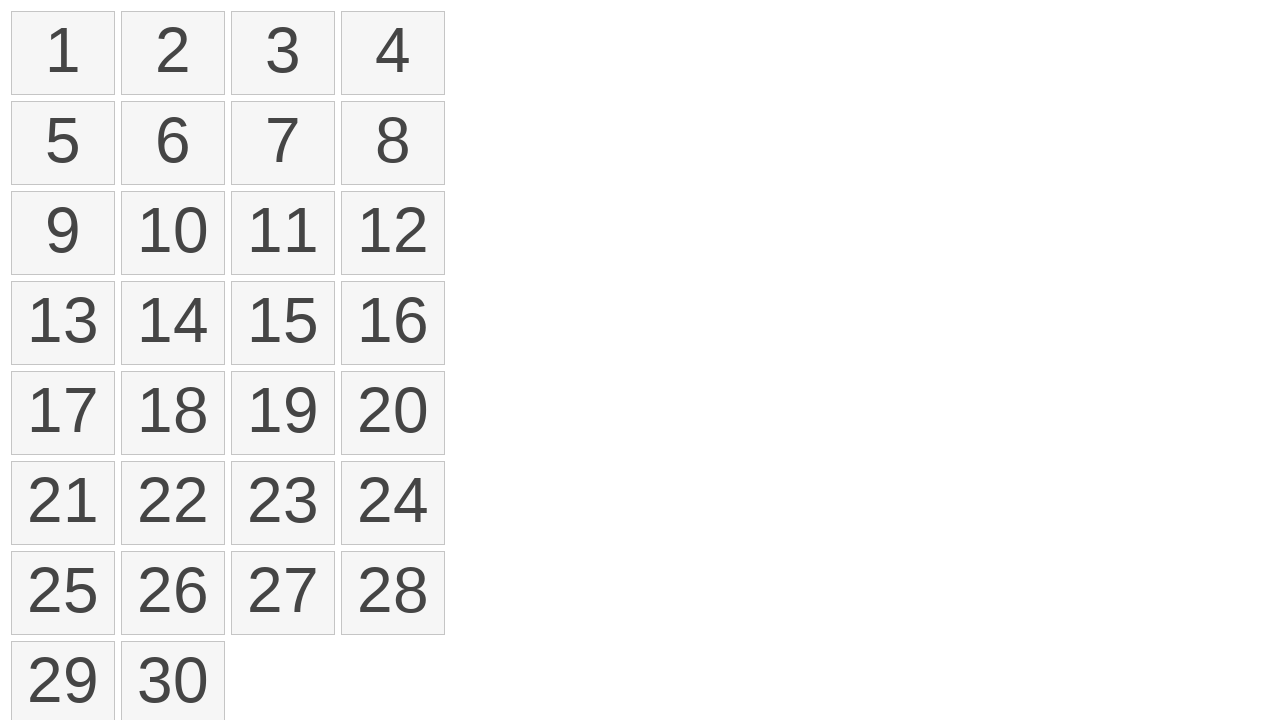

Moved mouse to center of element 5 at (63, 143)
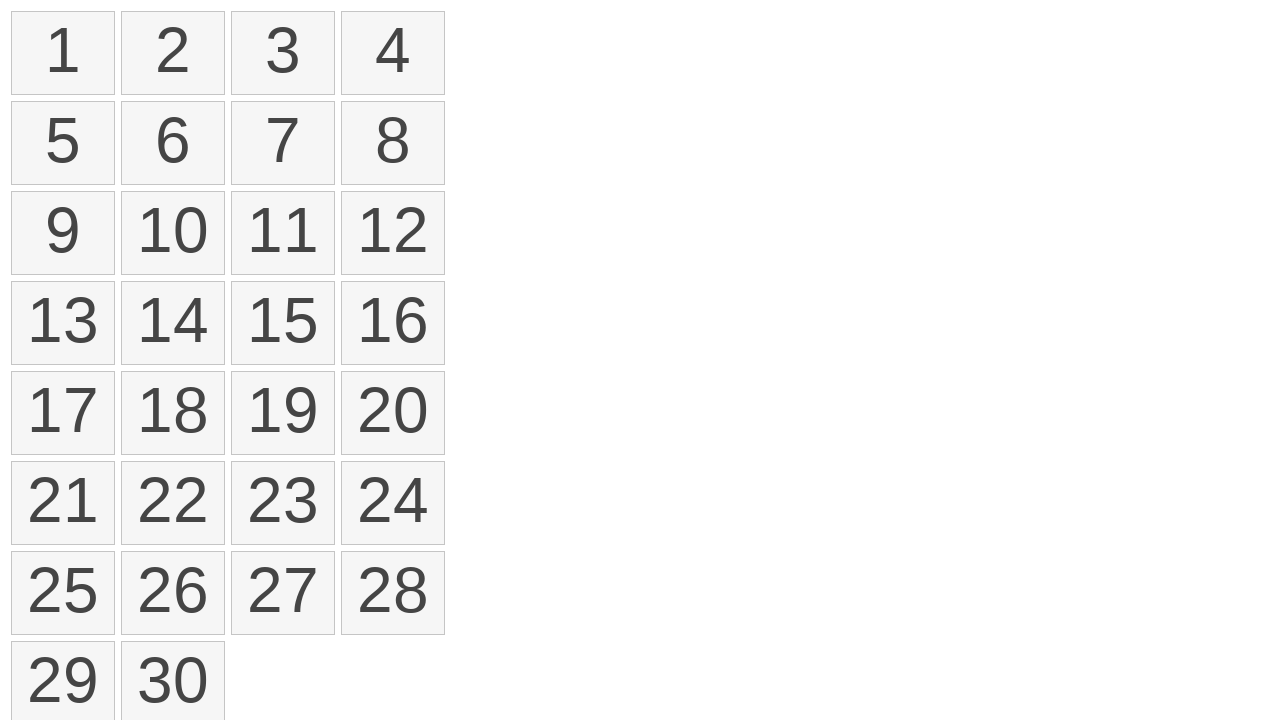

Pressed mouse button down on element 5 at (63, 143)
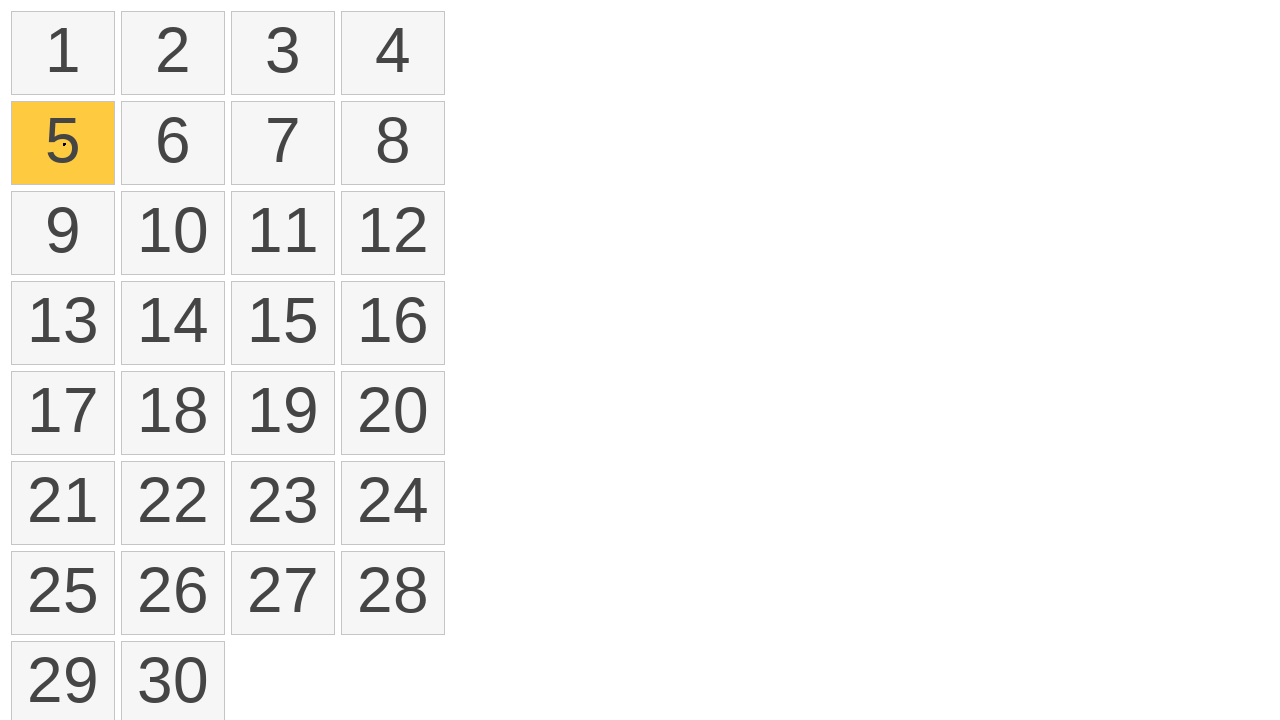

Dragged mouse to center of element 12 while holding button at (393, 233)
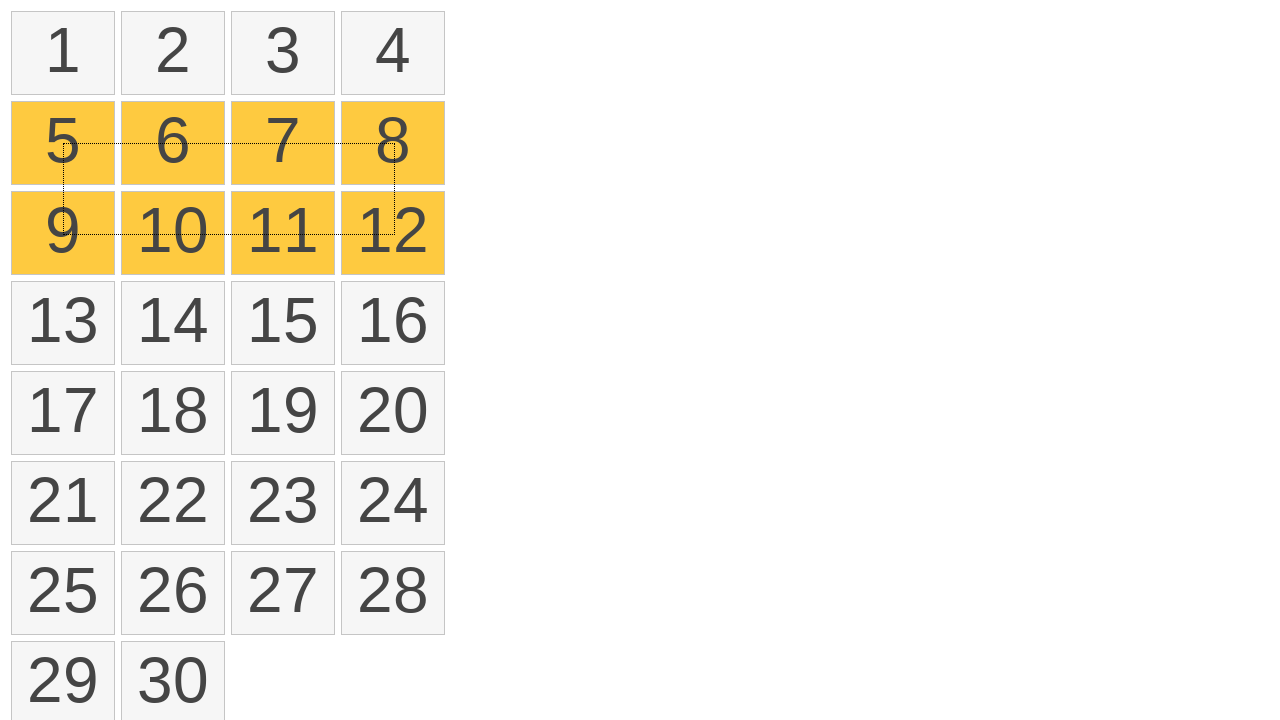

Released mouse button to complete drag selection at (393, 233)
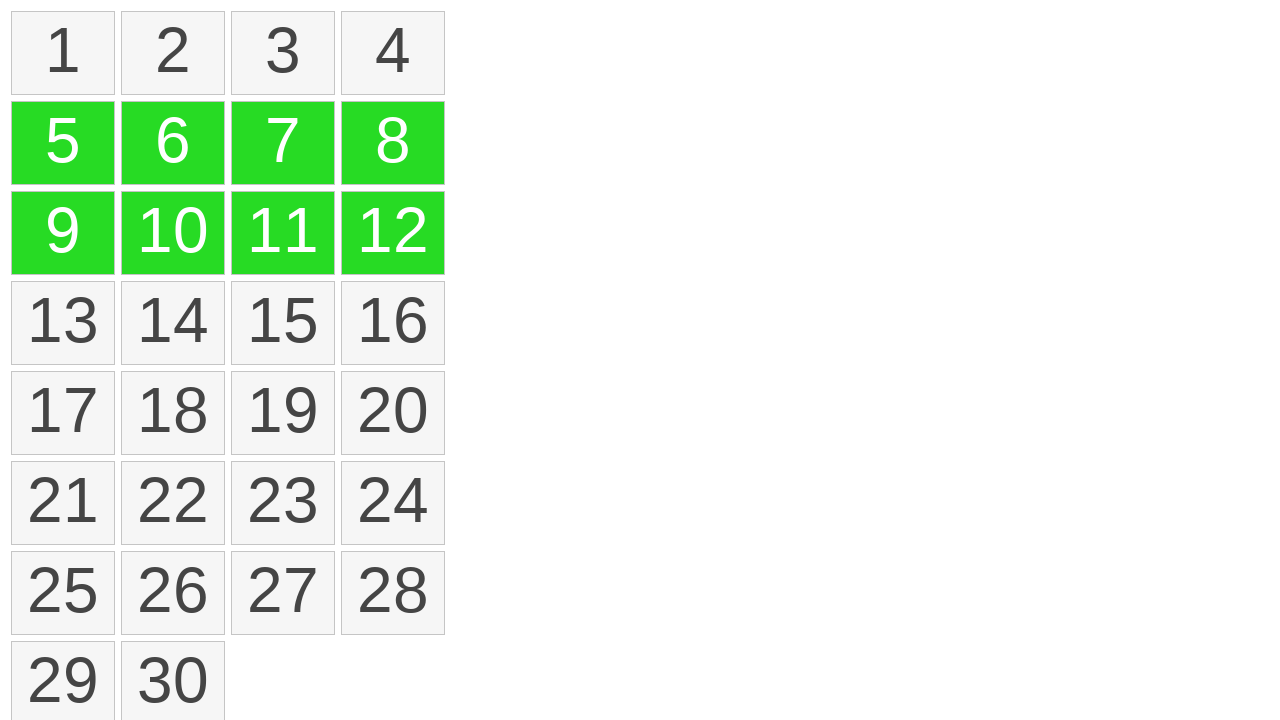

Counted selected elements: 8 found
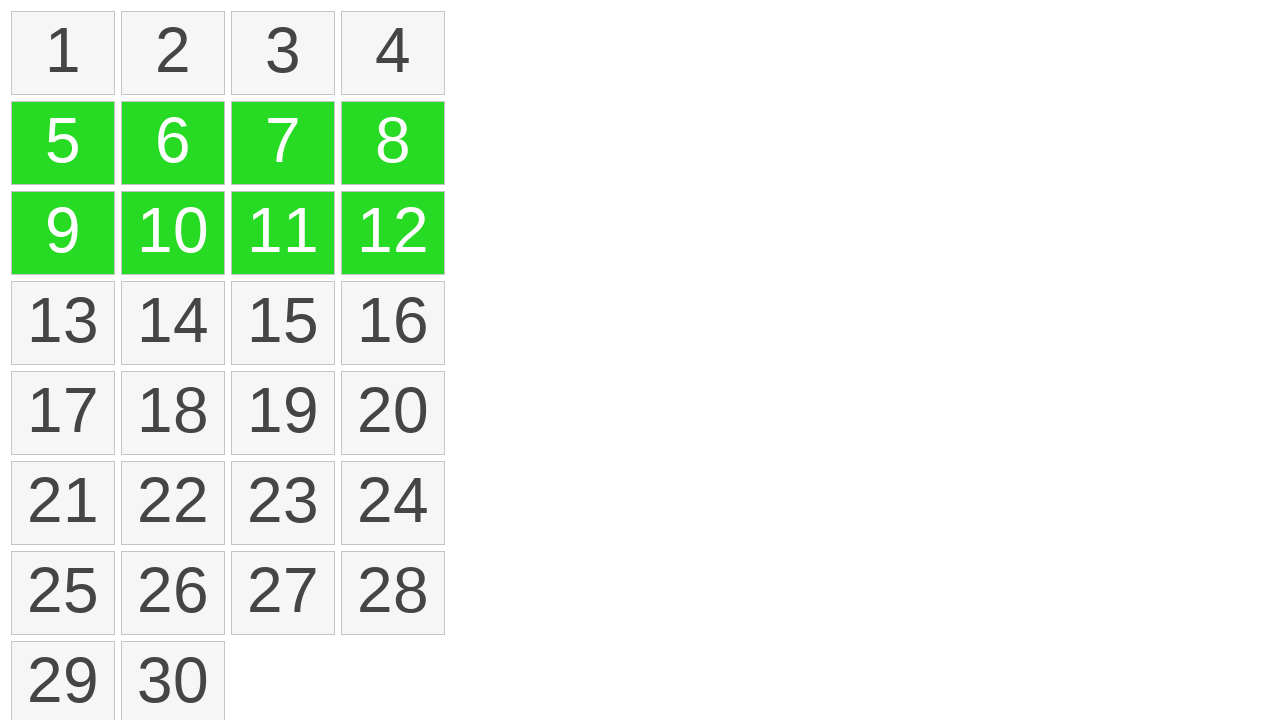

Verified that 8 elements are selected as expected
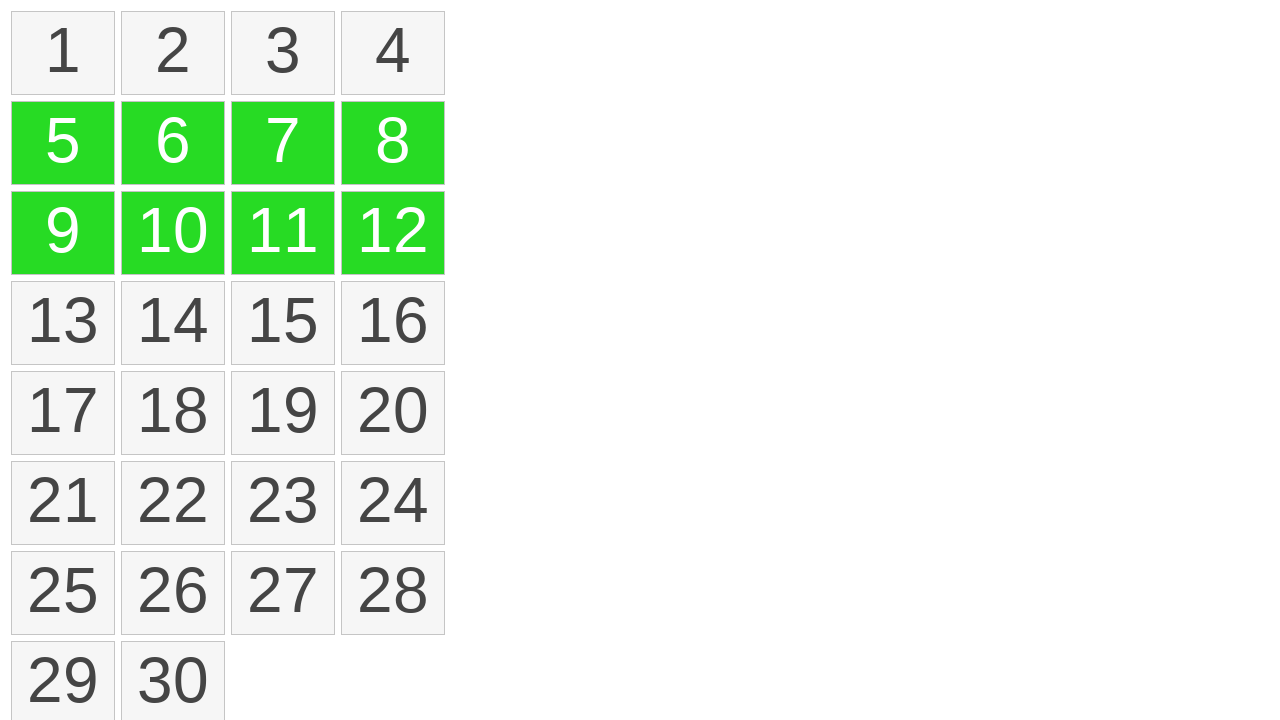

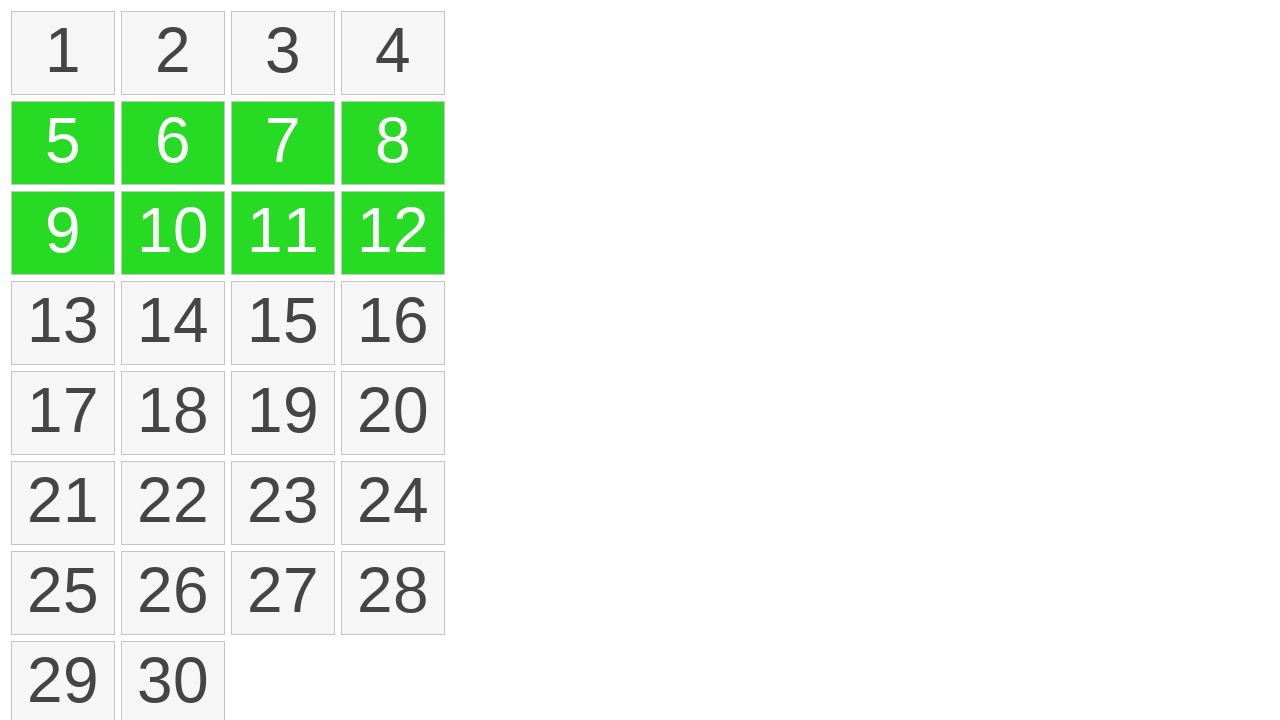